Tests email subscription functionality in the homepage footer

Starting URL: http://automationexercise.com

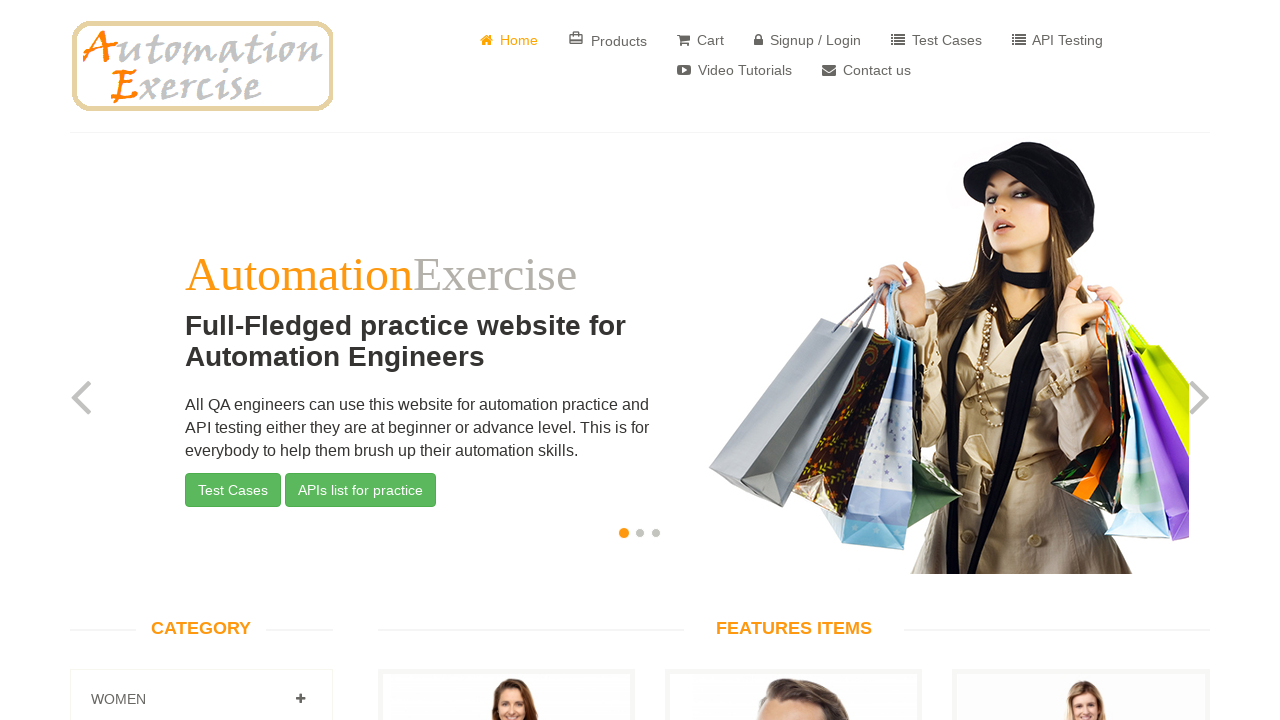

Scrolled to bottom of page to view footer
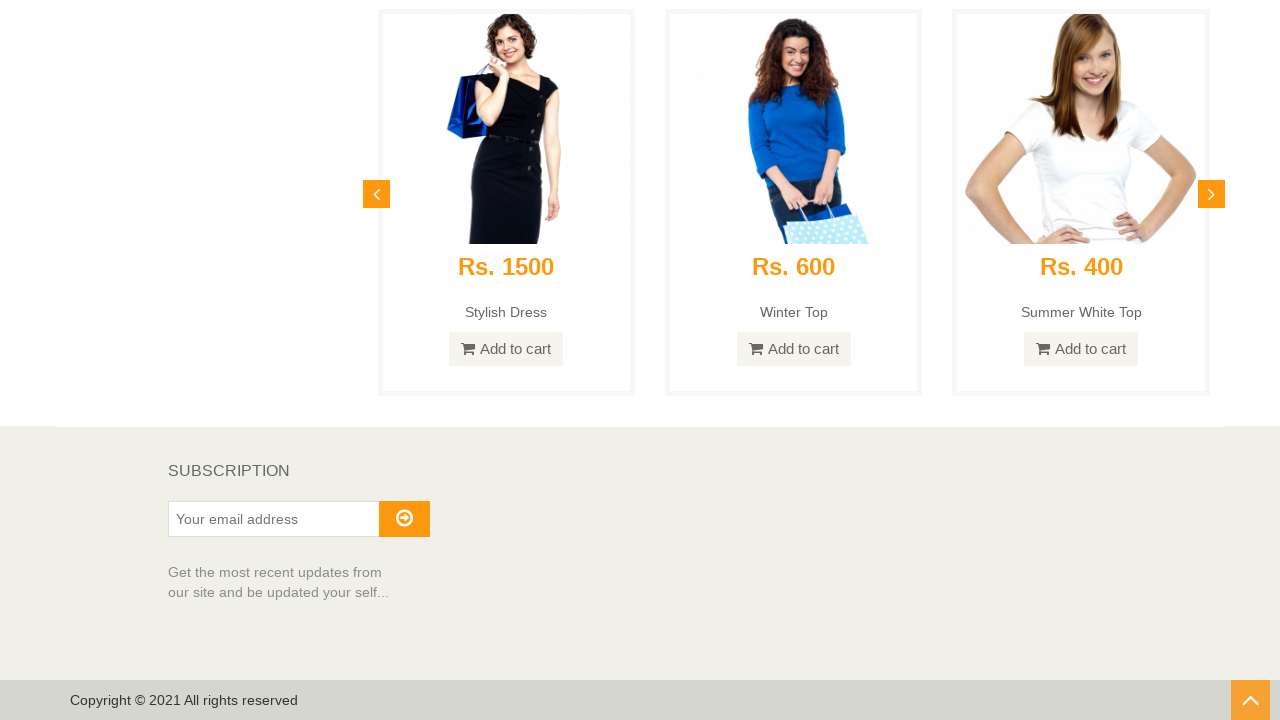

Subscription heading is visible in footer
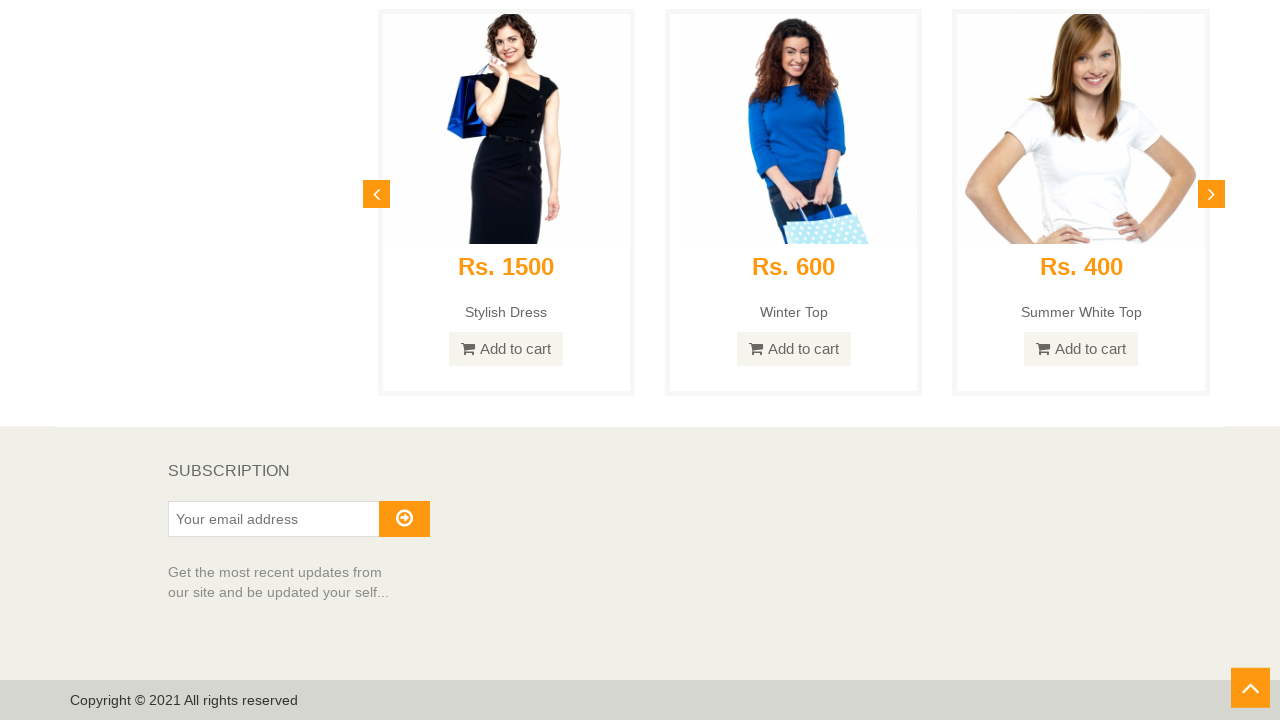

Entered email 'test@example.com' in subscription field on #susbscribe_email
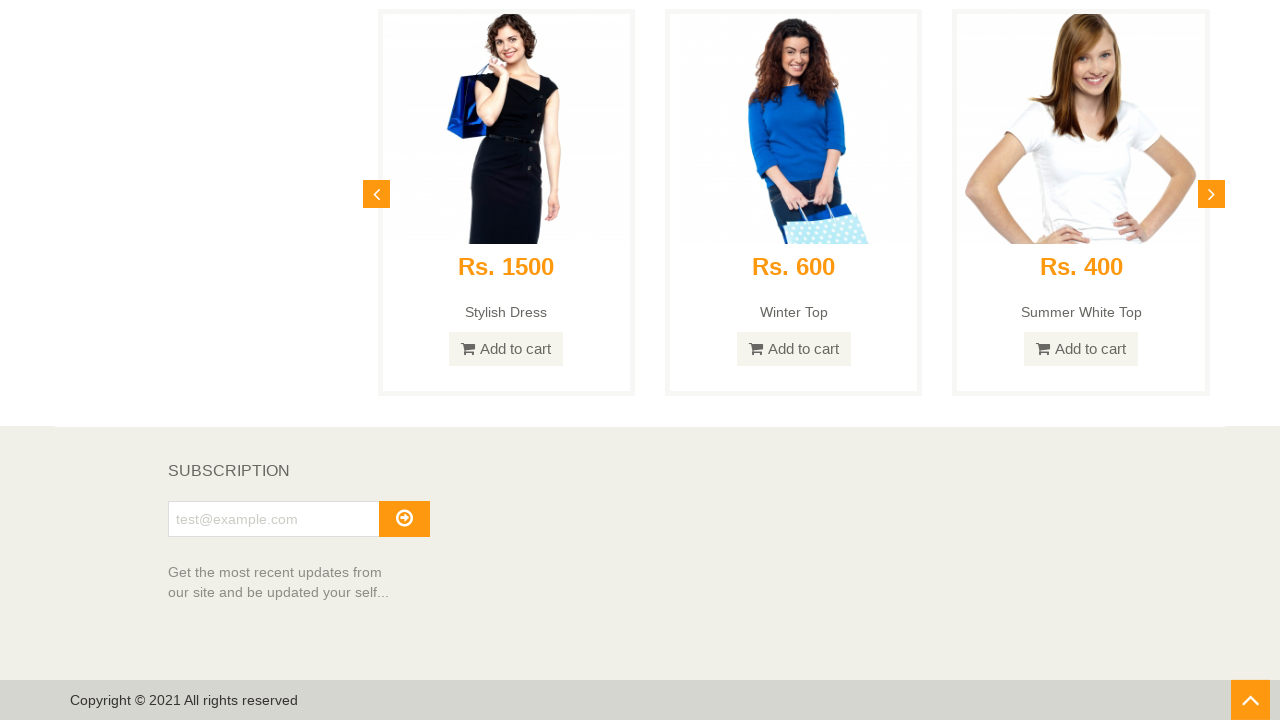

Clicked subscribe button at (404, 519) on #subscribe
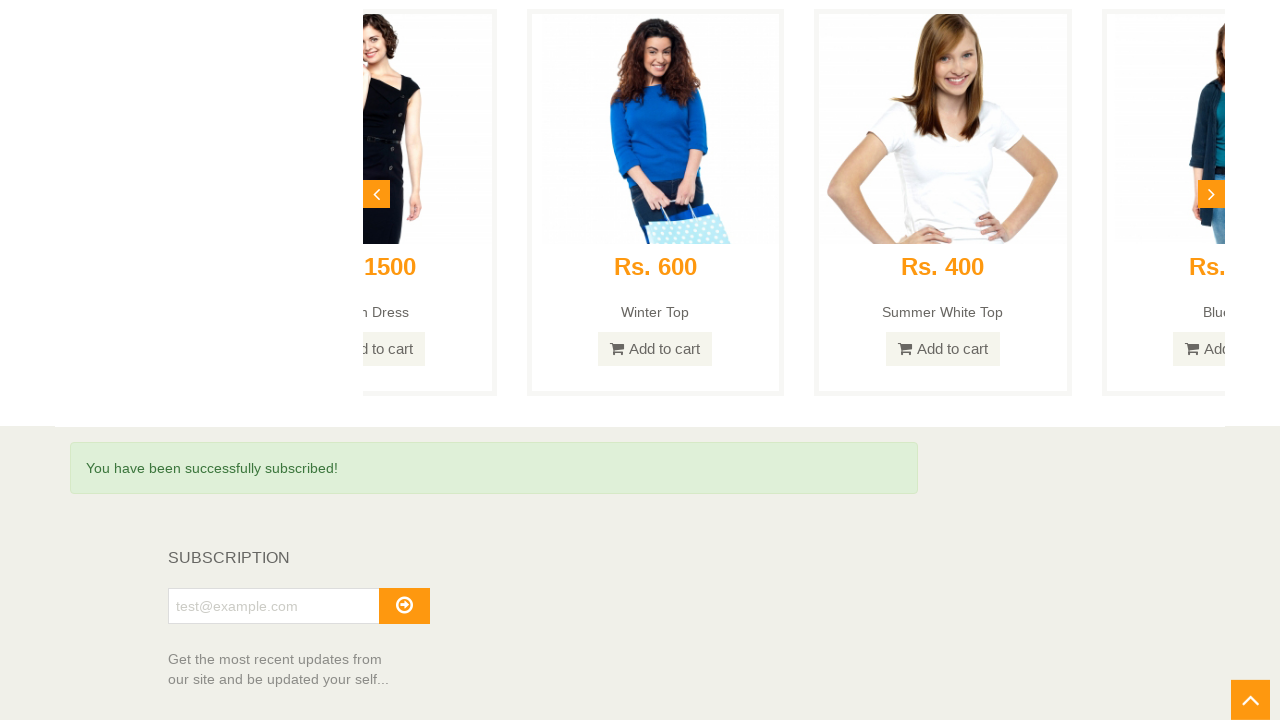

Success message 'You have been successfully subscribed!' appeared
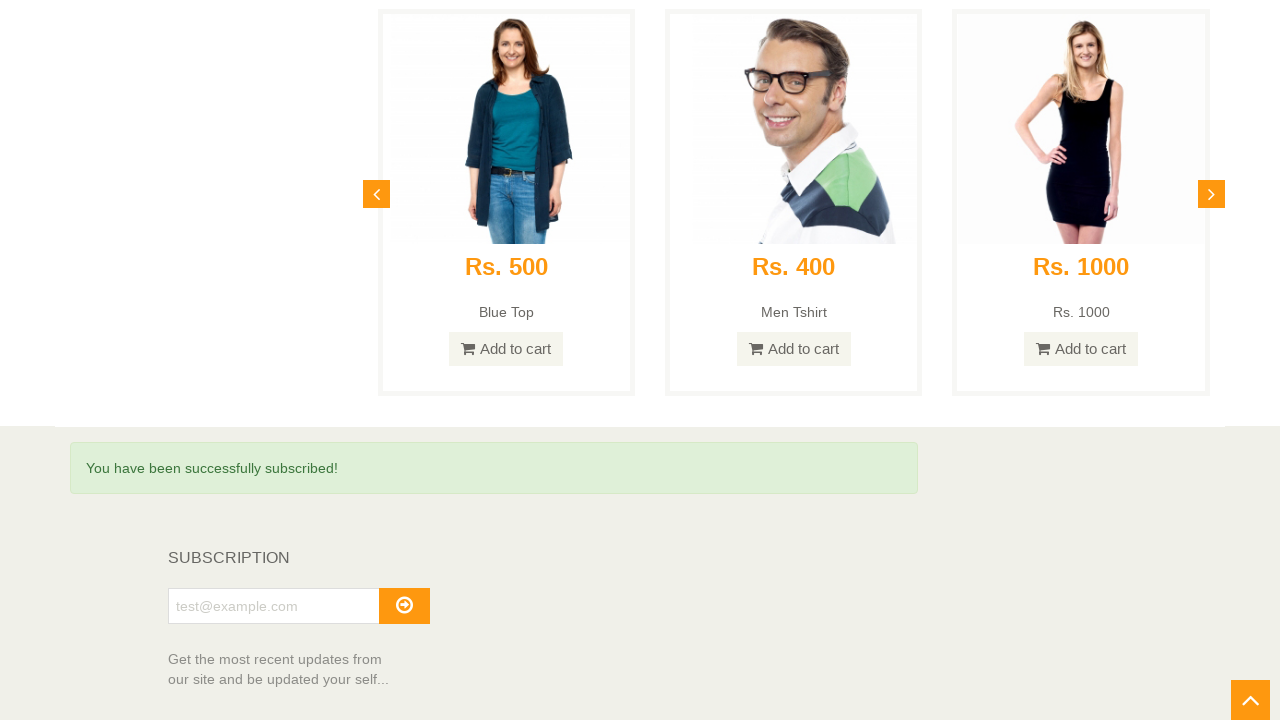

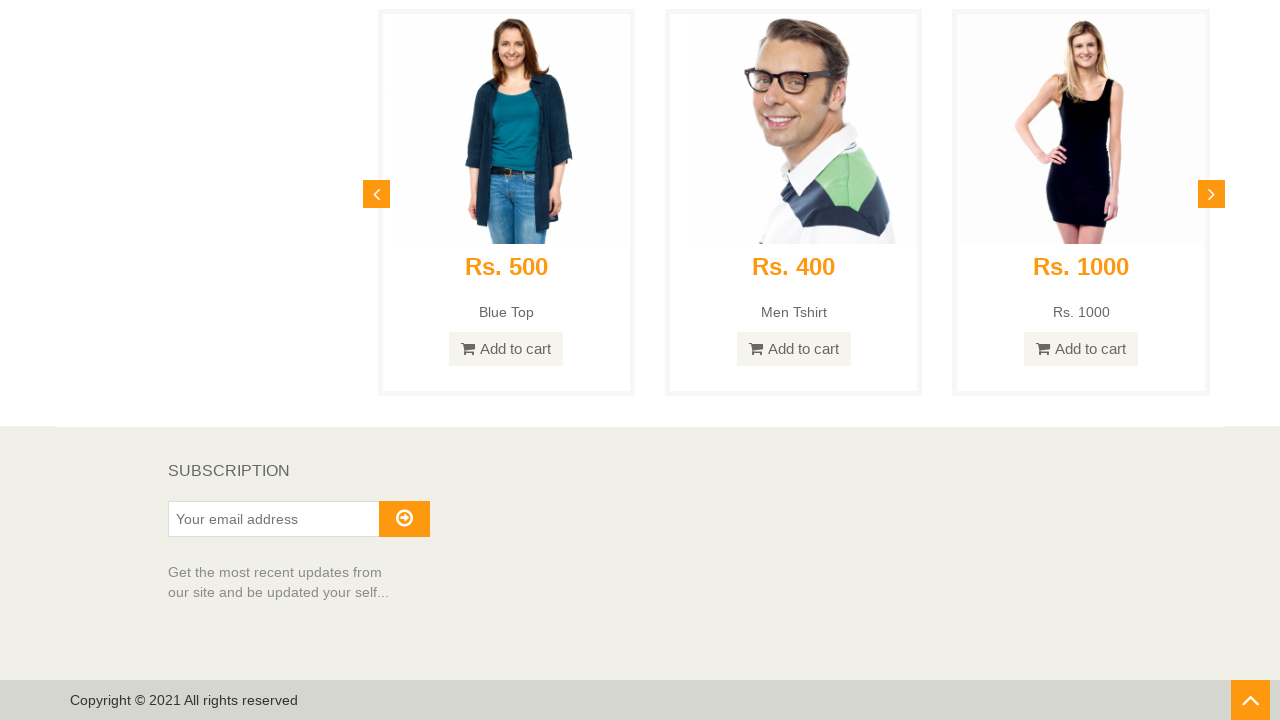